Navigates to JPL Space image gallery and clicks the full image button to view the featured Mars image

Starting URL: https://data-class-jpl-space.s3.amazonaws.com/JPL_Space/index.html

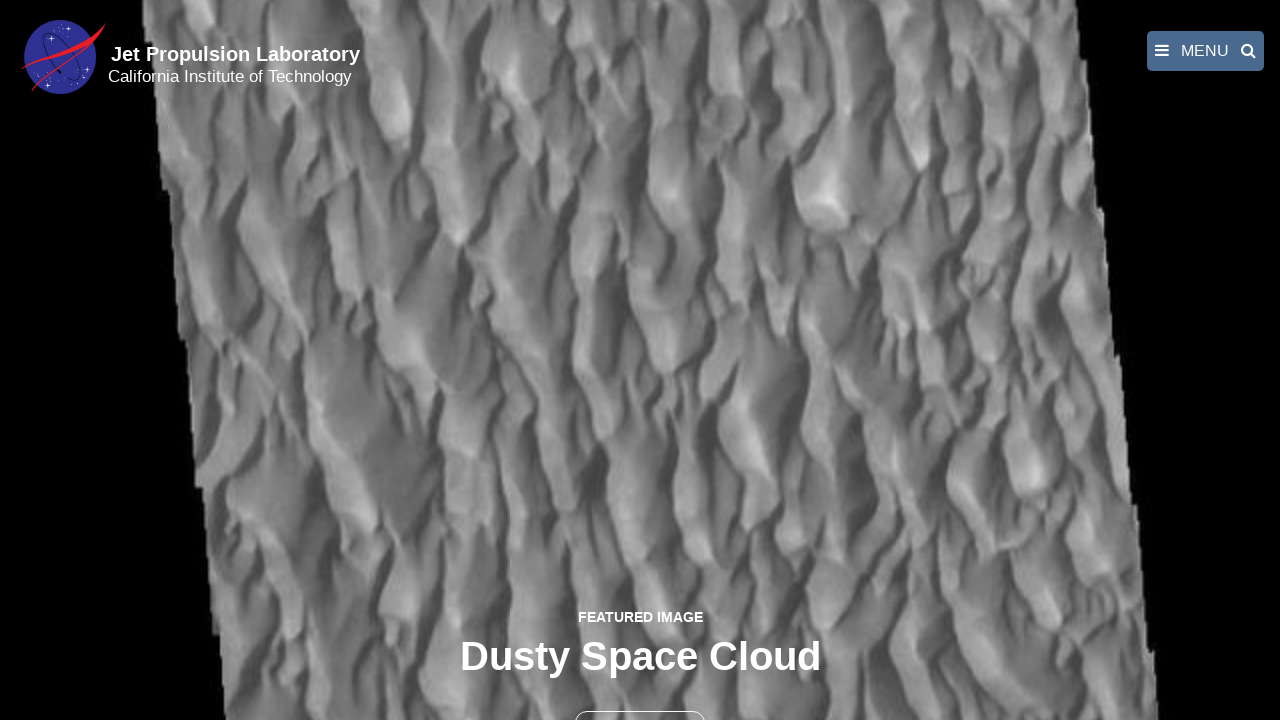

Navigated to JPL Space image gallery
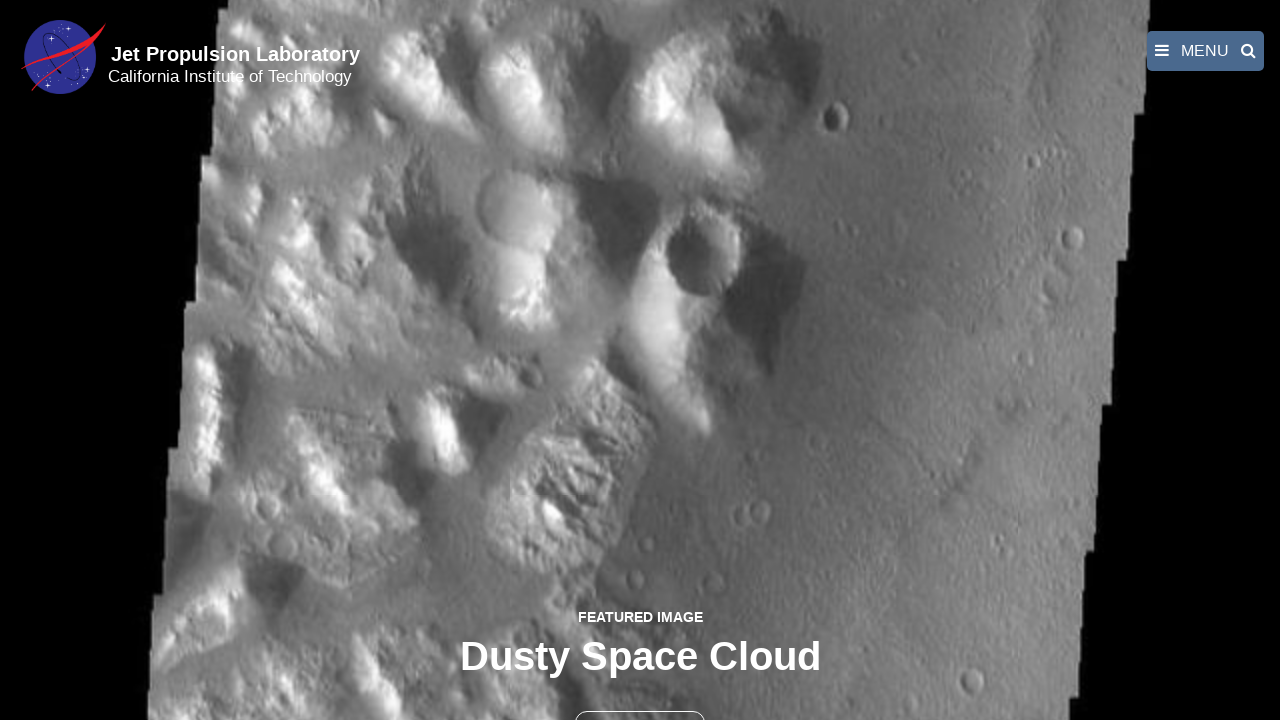

Clicked the full image button to view featured Mars image at (640, 699) on button >> nth=1
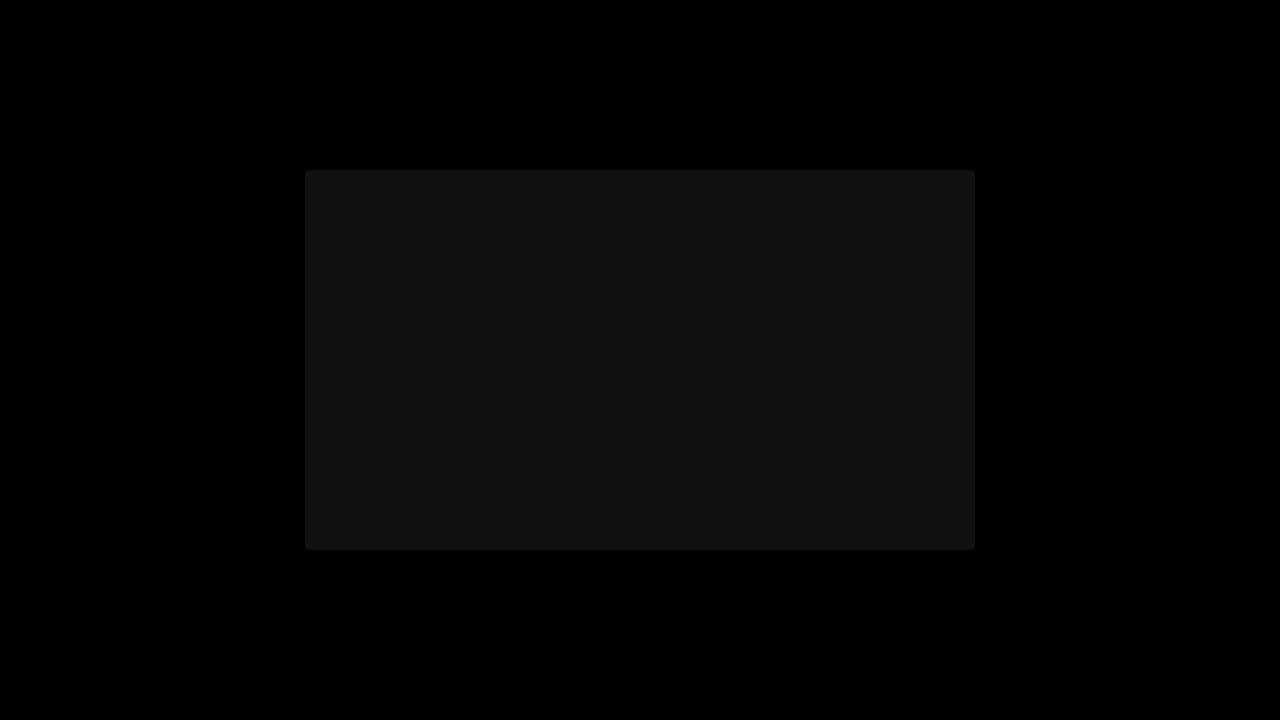

Full image loaded and displayed
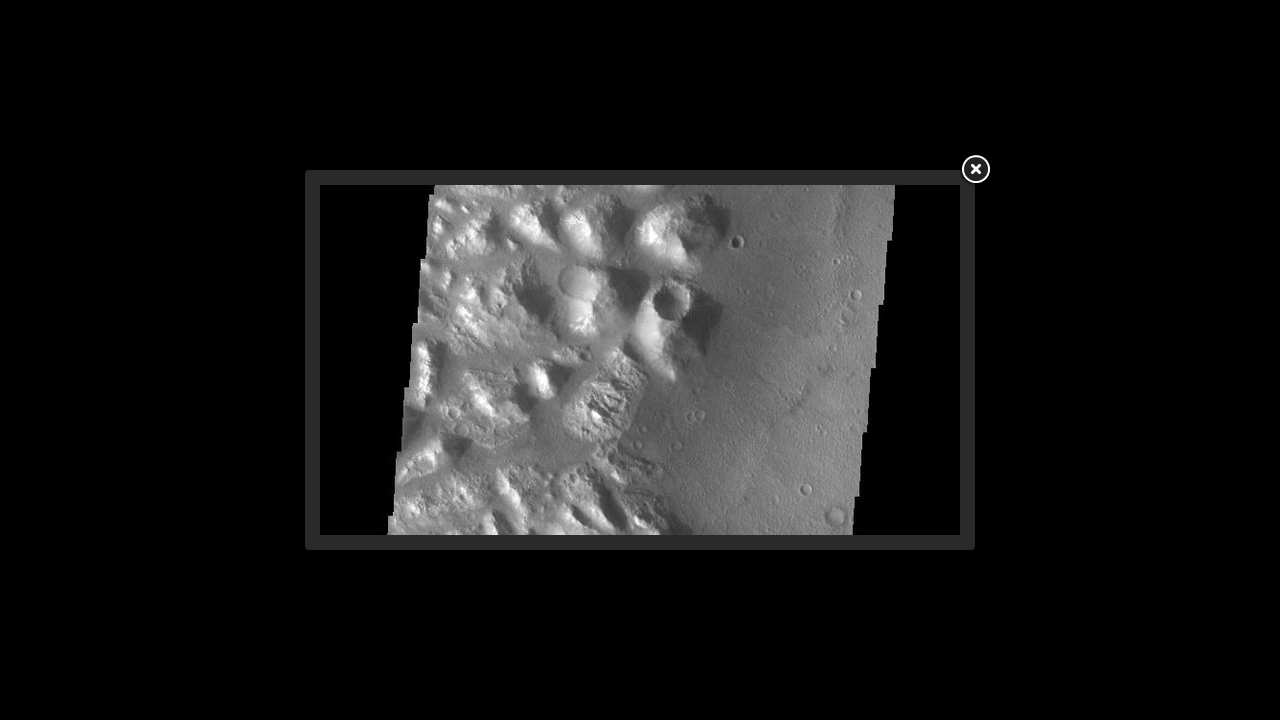

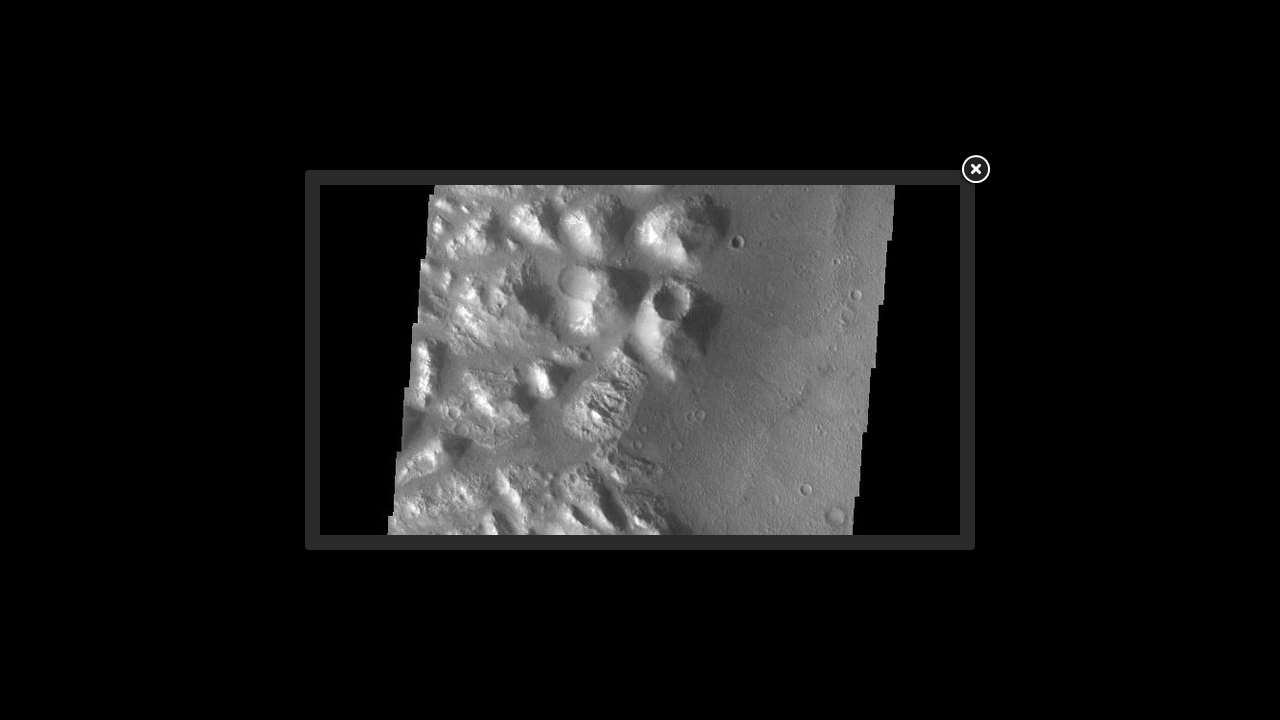